Tests a Selenium practice form by filling in personal details (name, gender, experience, date, profession), selecting options from dropdowns, and submitting the form.

Starting URL: https://www.techlistic.com/p/selenium-practice-form.html

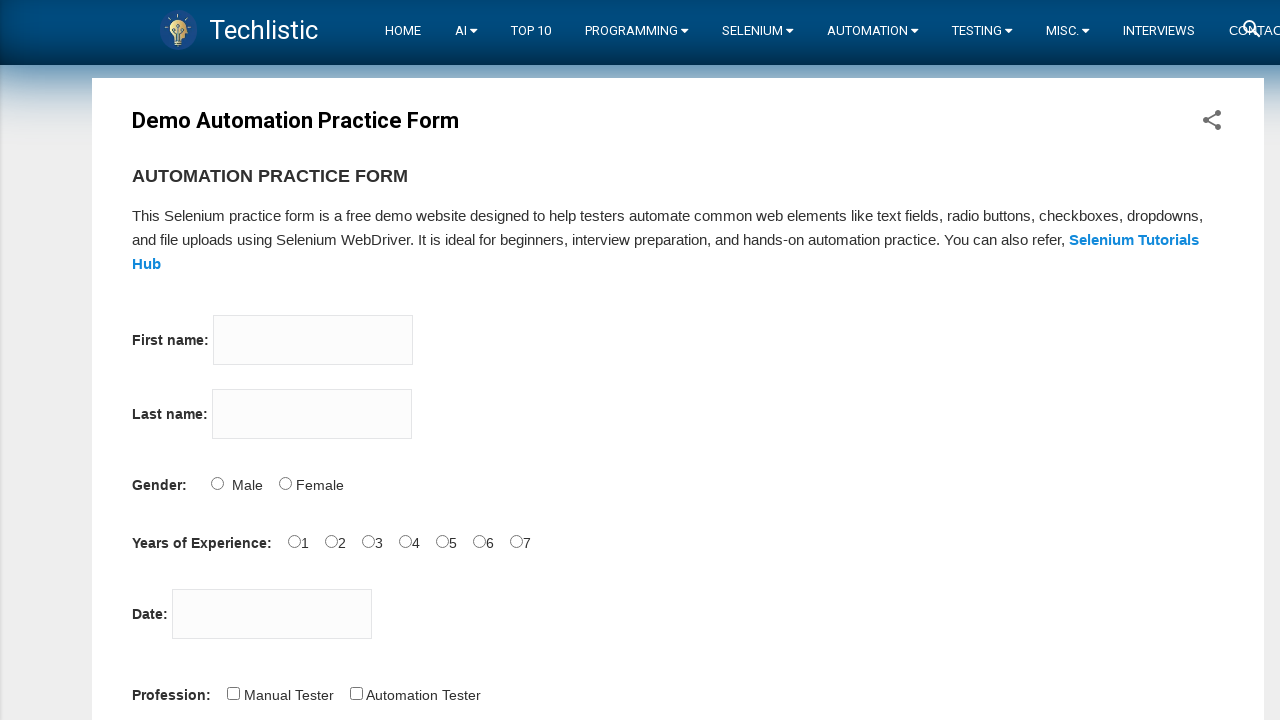

Filled first name field with 'raja' on input[name='firstname']
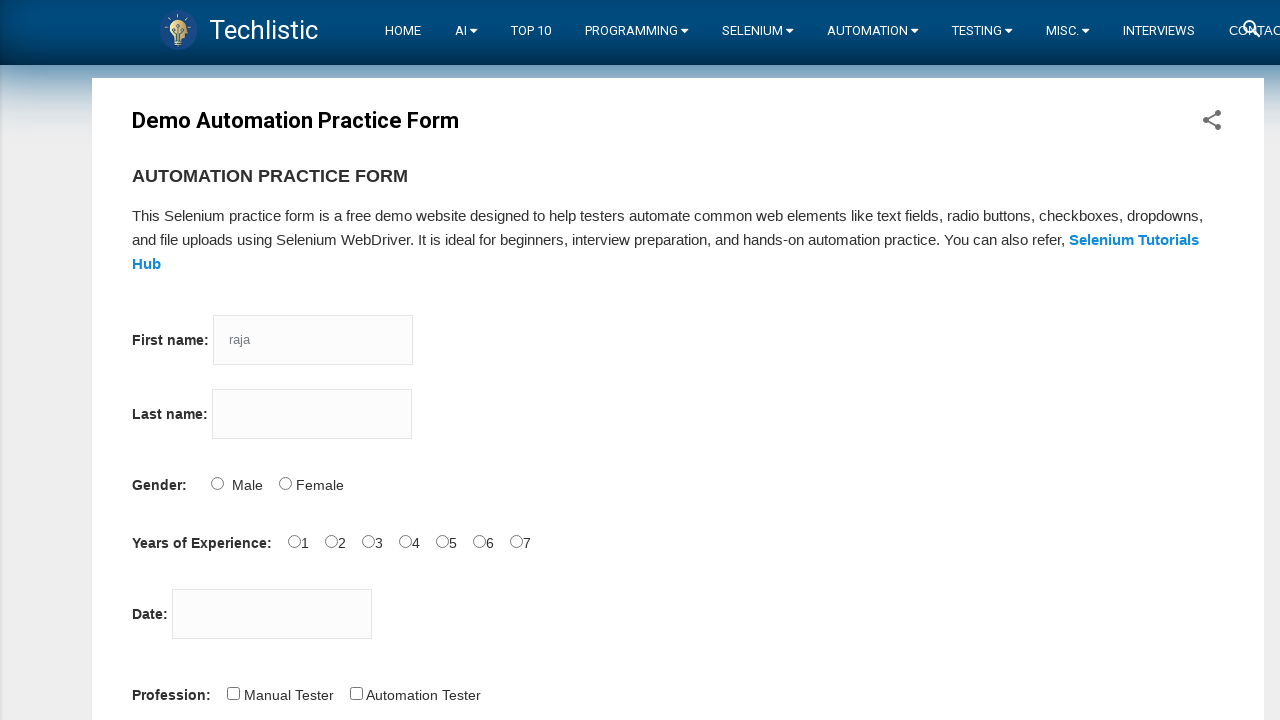

Filled last name field with 'c' on input[name='lastname']
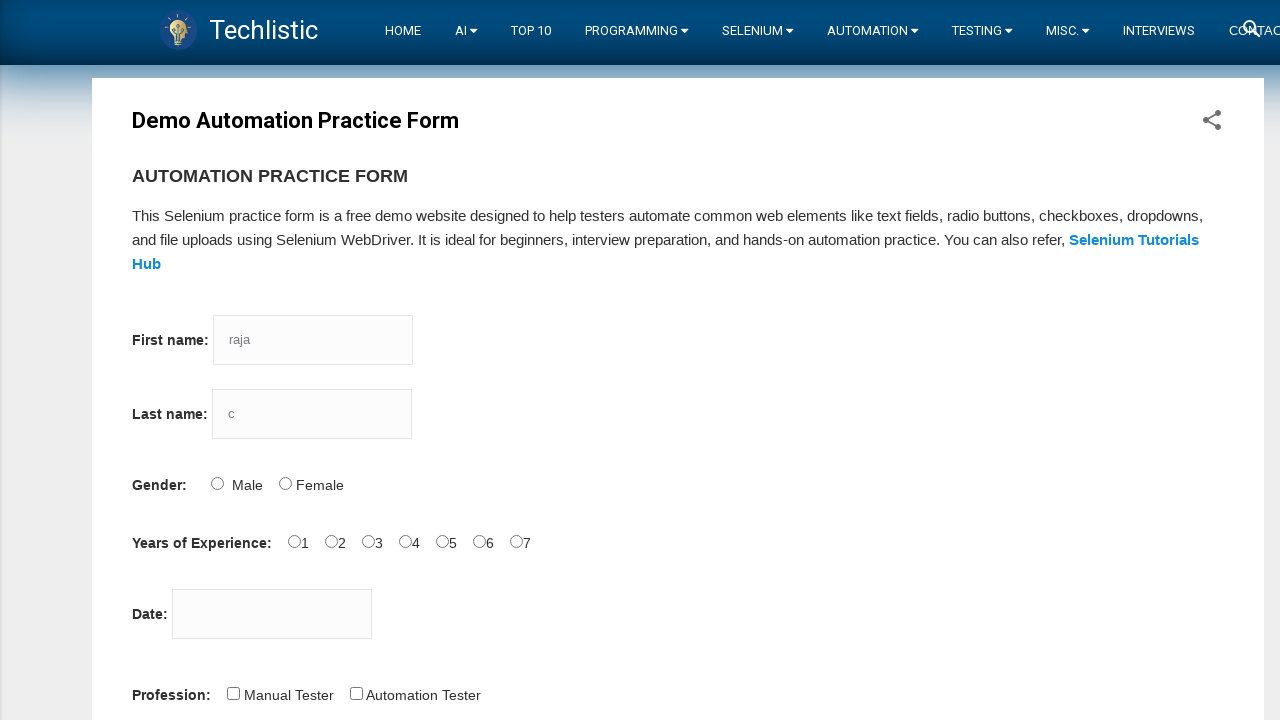

Selected Male gender radio button at (217, 483) on #sex-0
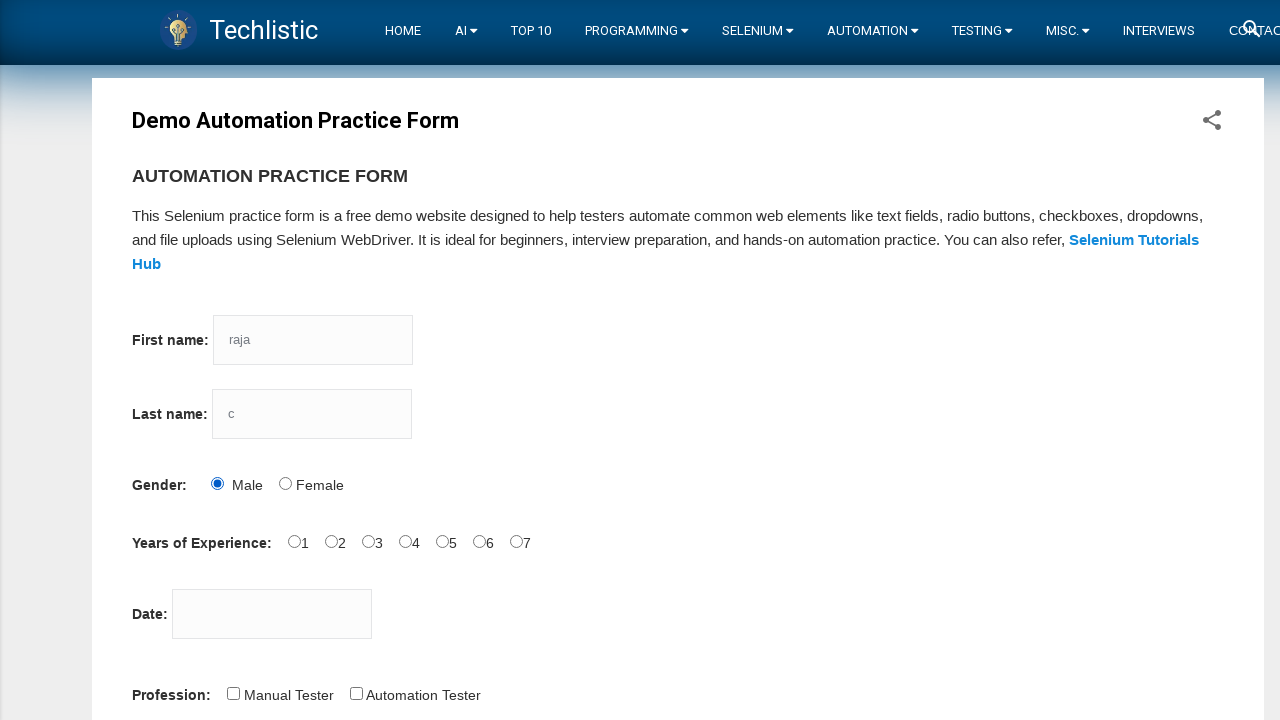

Selected 1 year experience radio button at (294, 541) on #exp-0
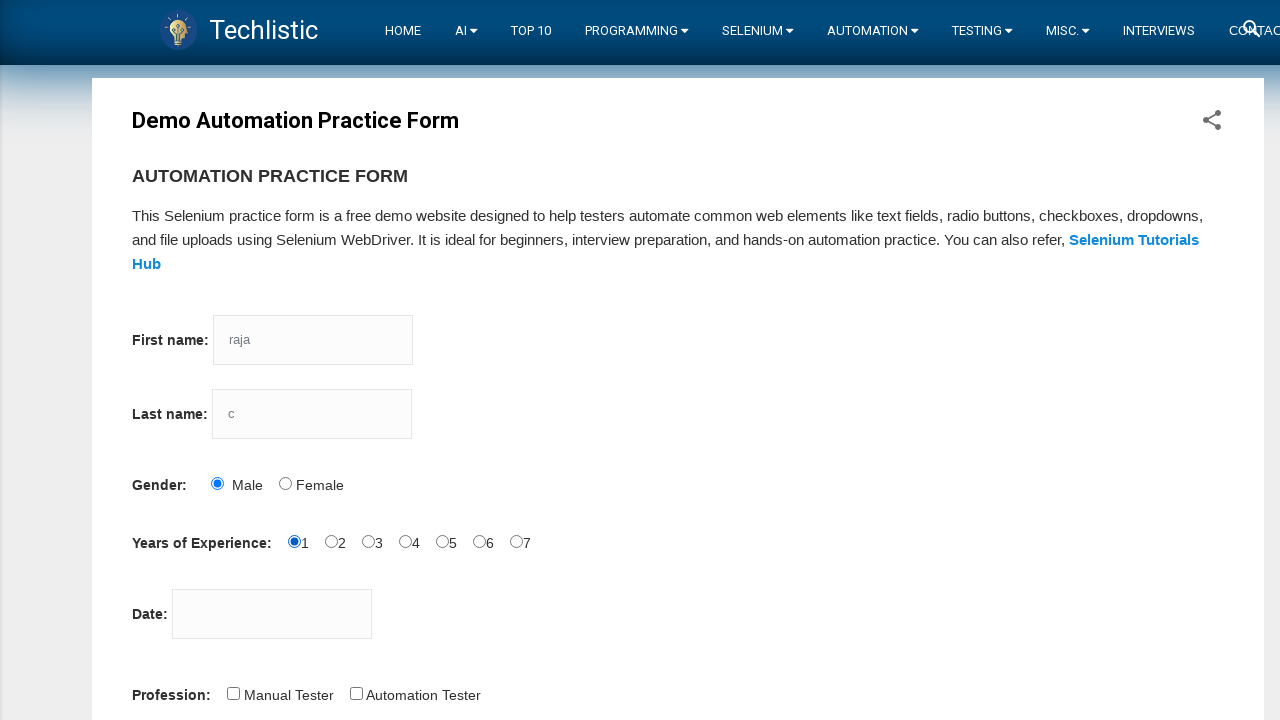

Filled date picker with '2/4/2000' on #datepicker
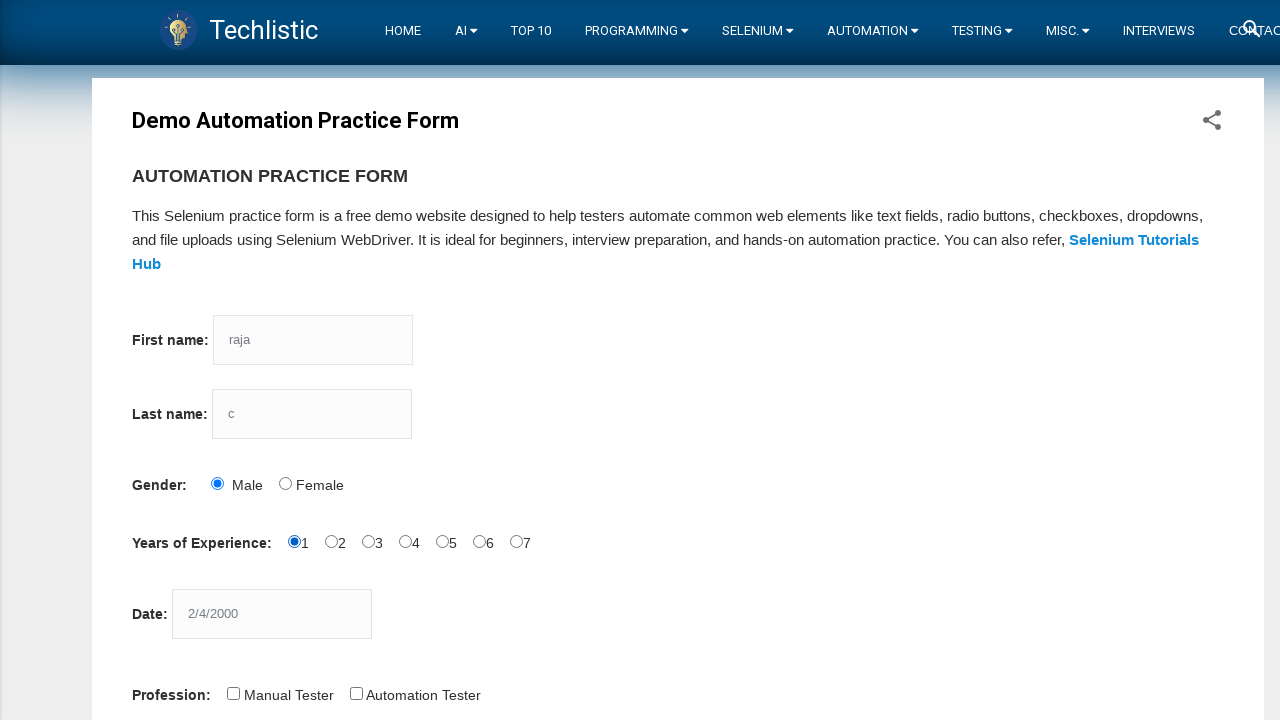

Selected first profession checkbox at (233, 693) on #profession-0
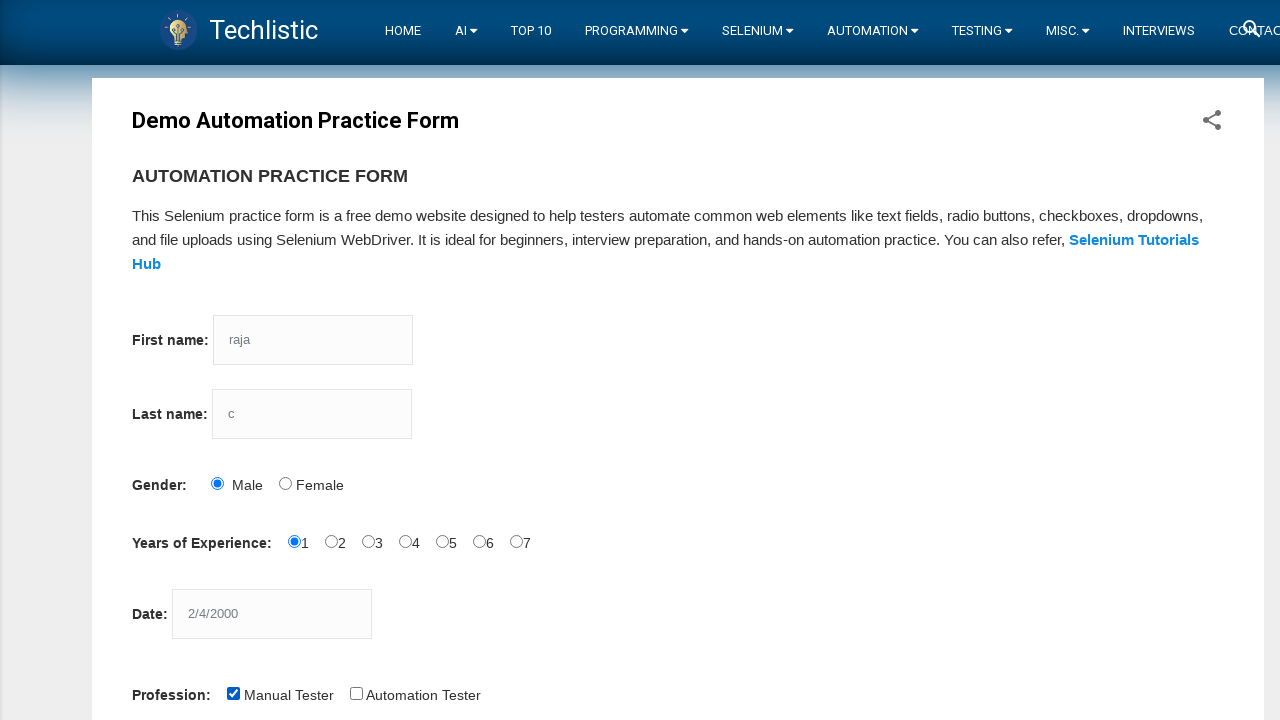

Selected second profession checkbox at (356, 693) on #profession-1
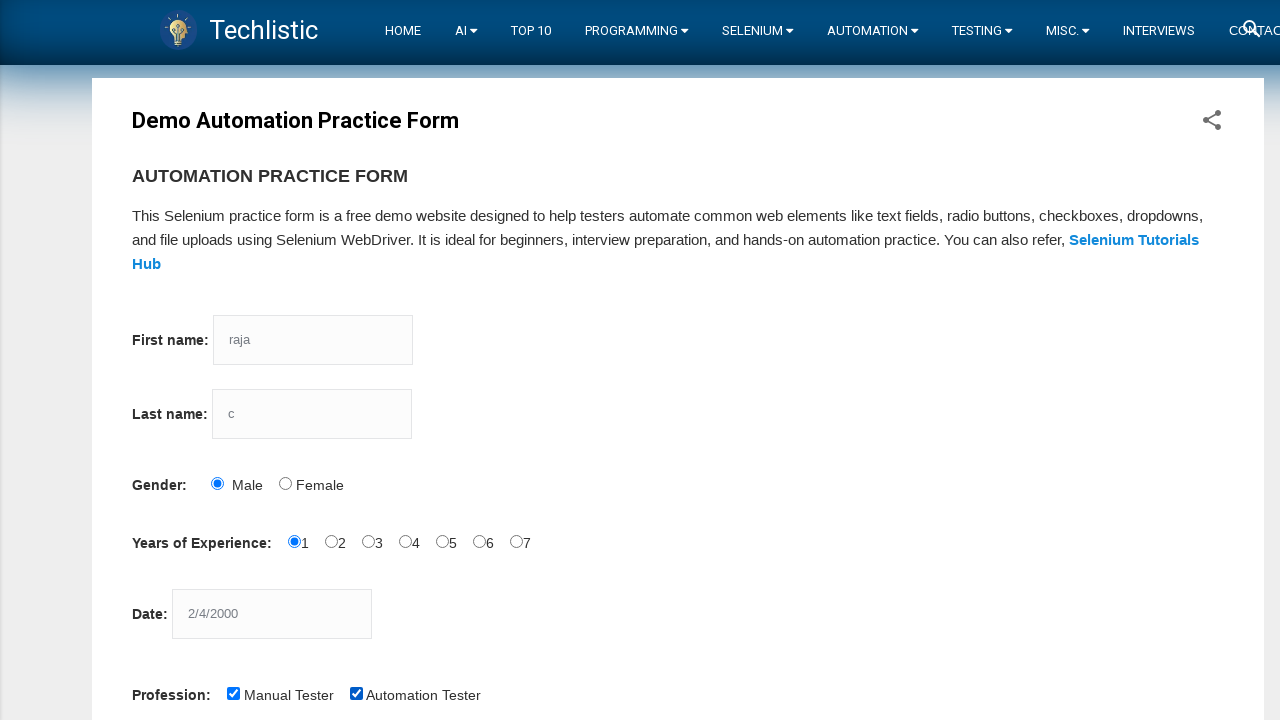

Selected QTP automation tool checkbox at (446, 360) on #tool-2
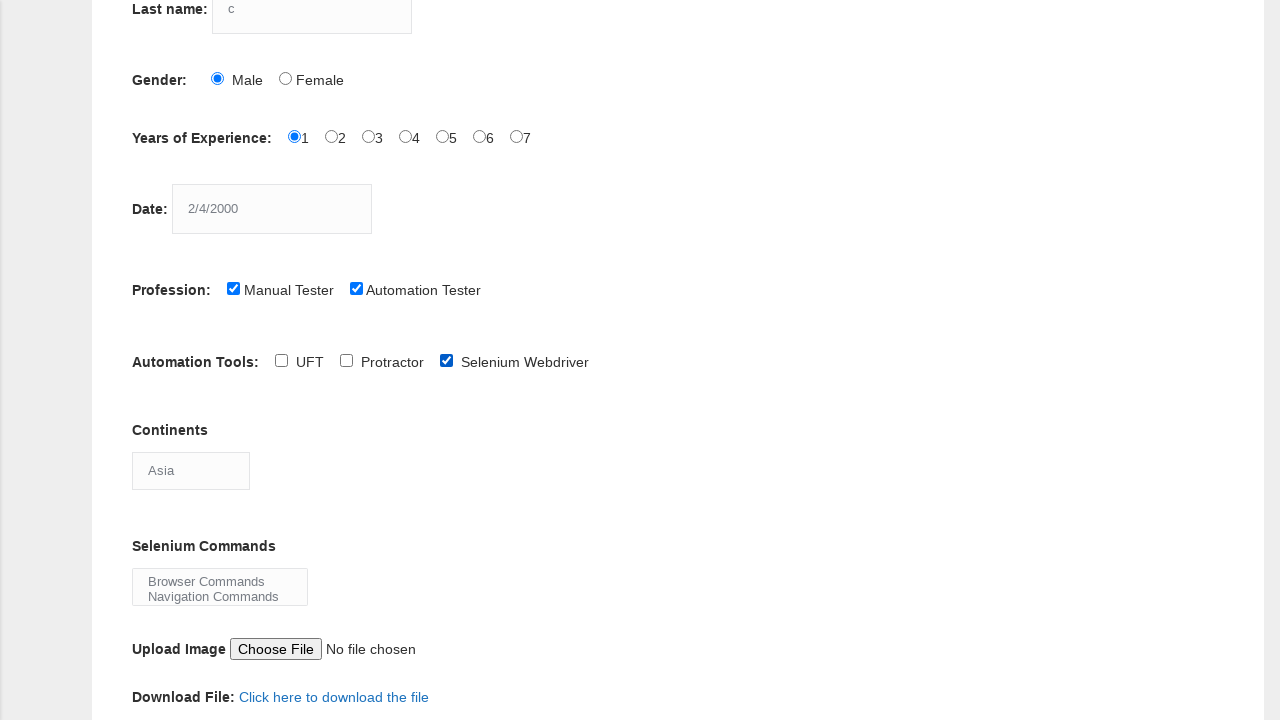

Selected 'Asia' from continents dropdown on #continents
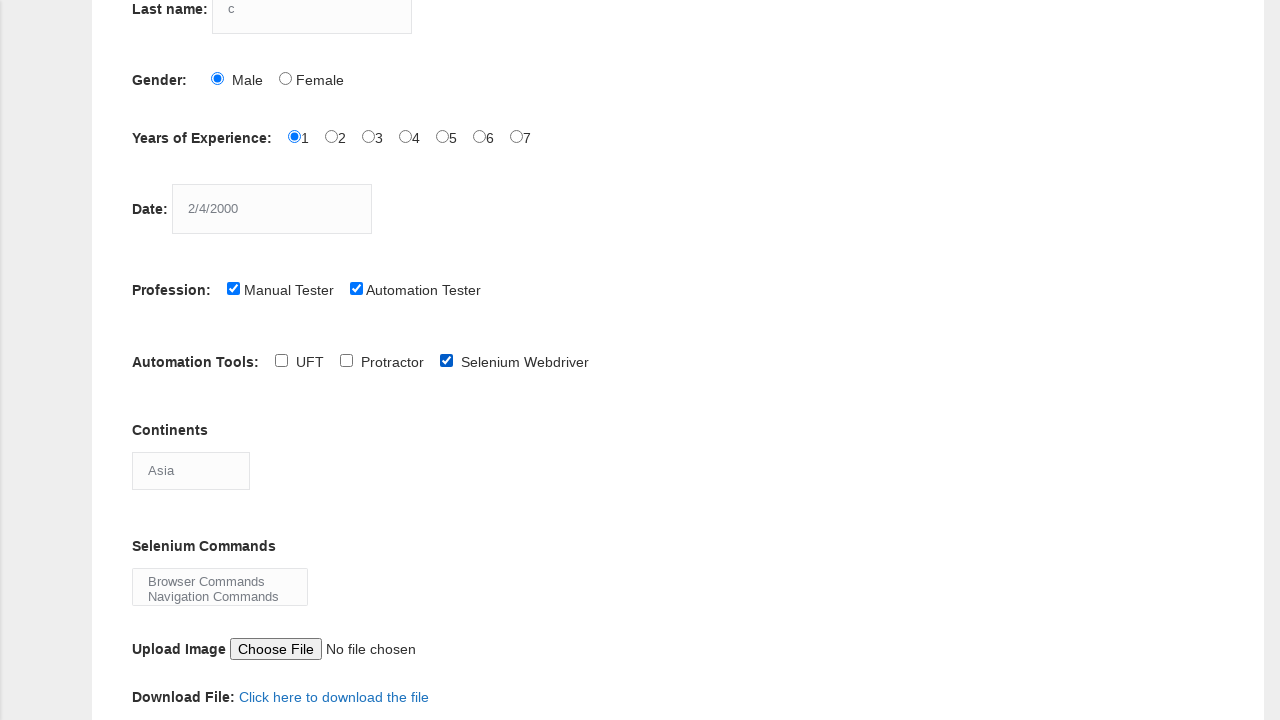

Selected 'WebElement Commands' from Selenium commands dropdown on #selenium_commands
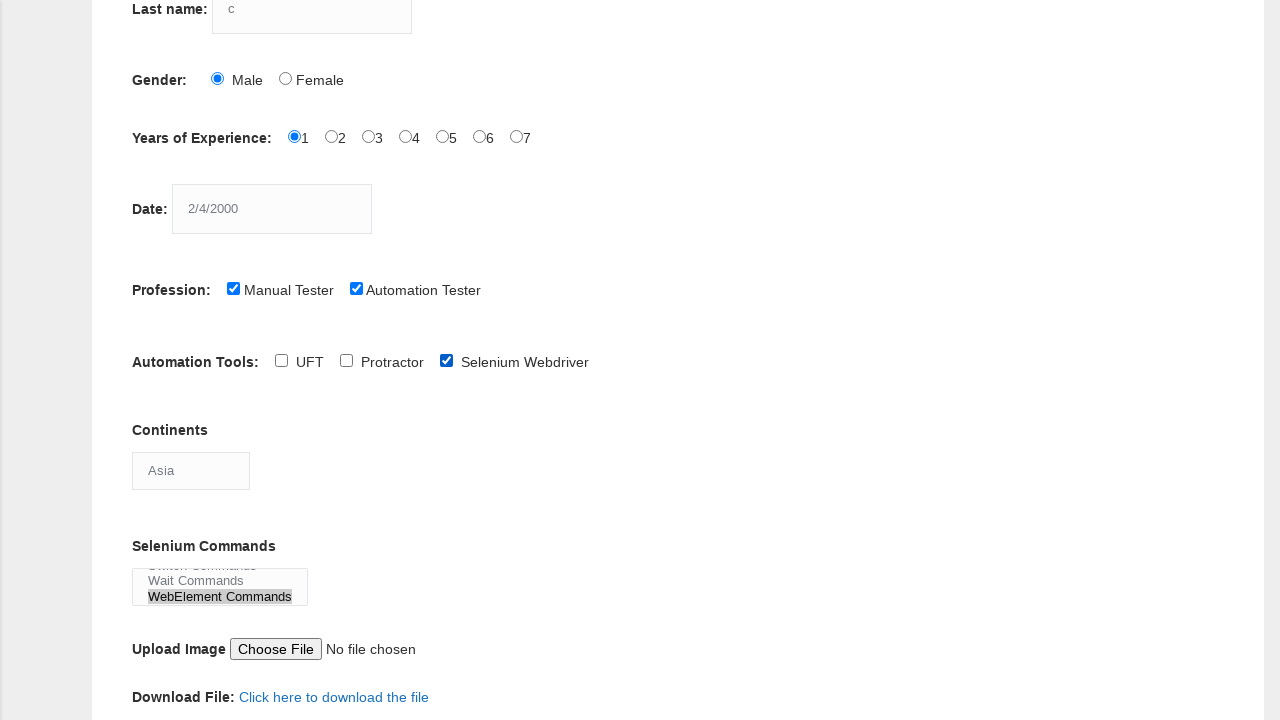

Waited 1000ms for form to be ready
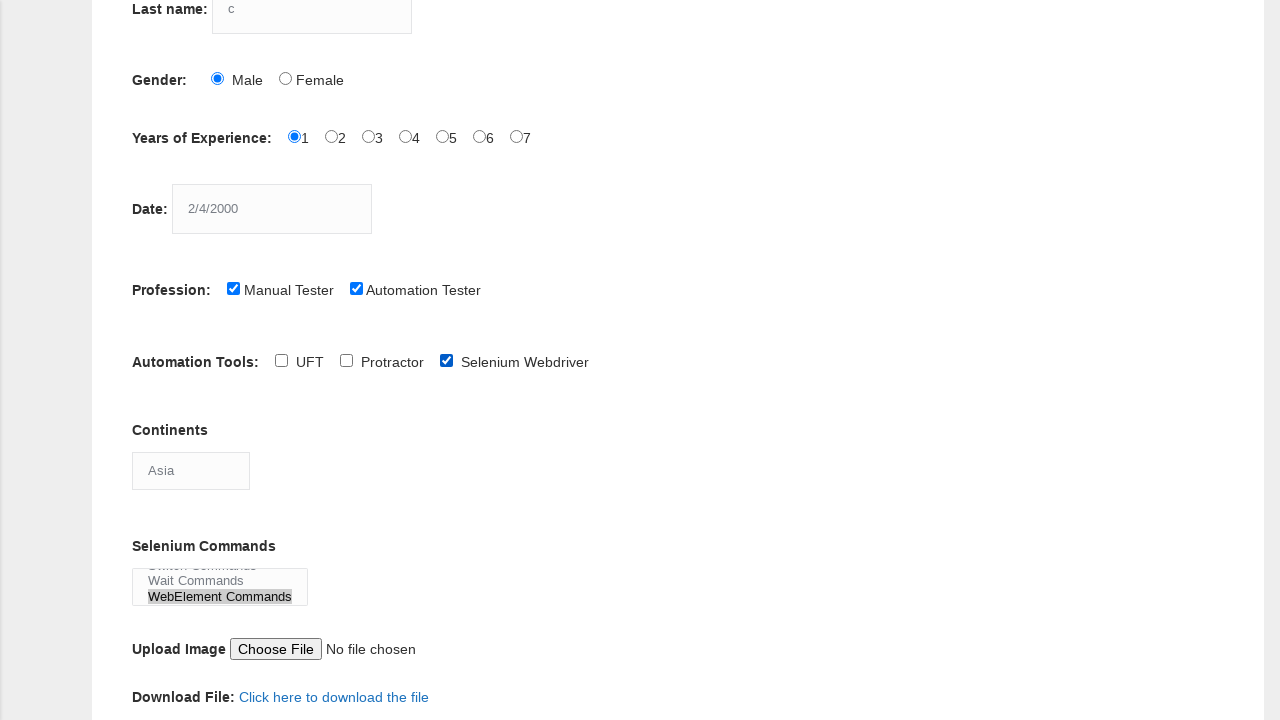

Clicked submit button to submit the form at (157, 360) on #submit
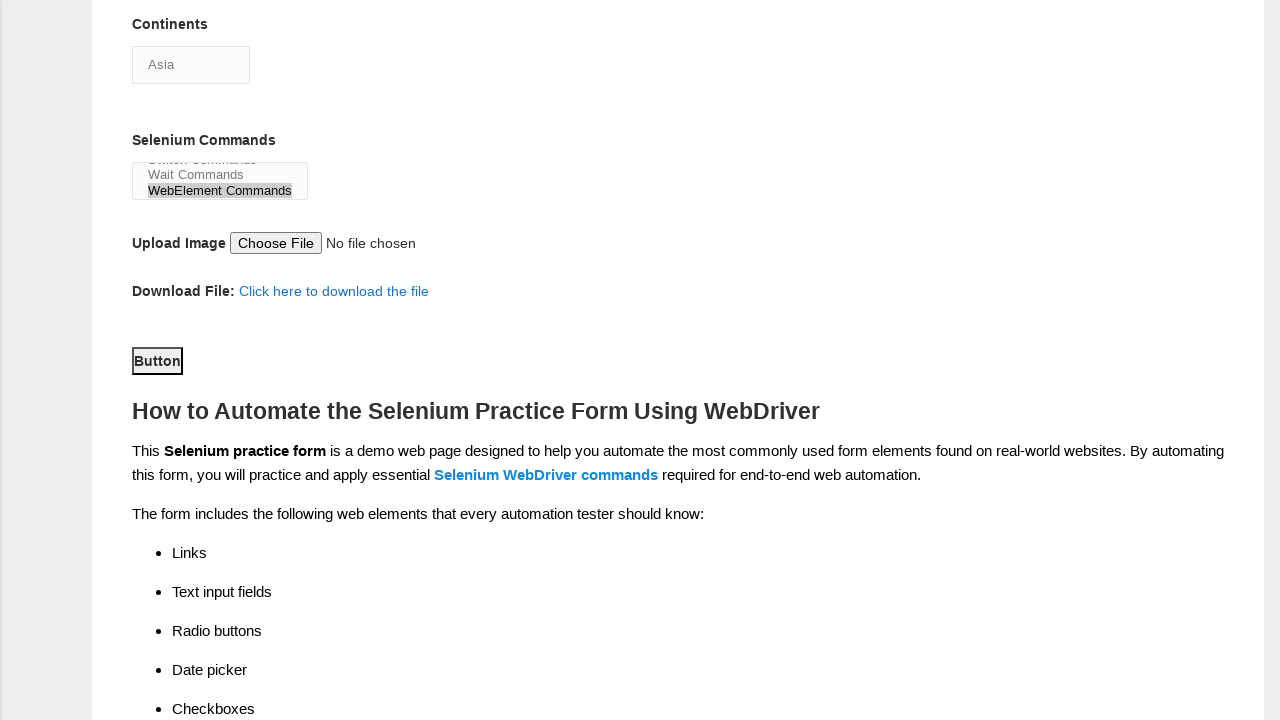

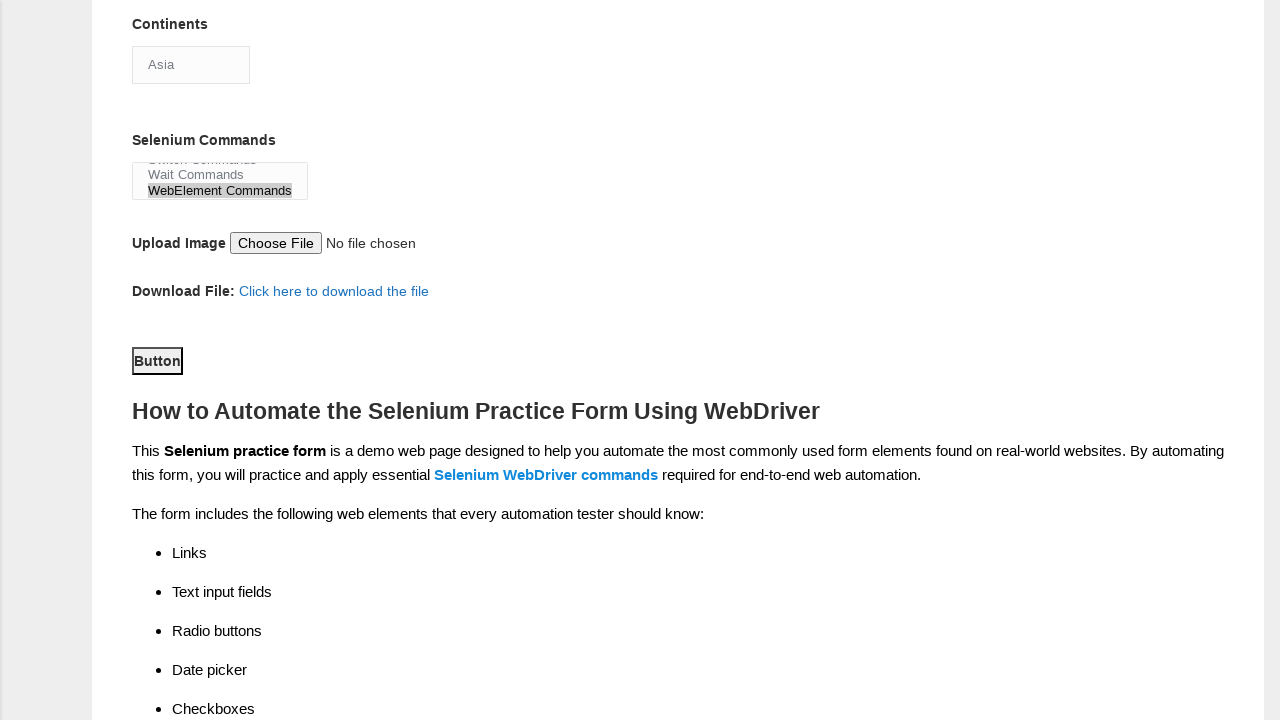